Tests GitHub's advanced search form by filling in search terms, repository owner, date filter, and language selection, then submitting the form and waiting for results to load.

Starting URL: https://github.com/search/advanced

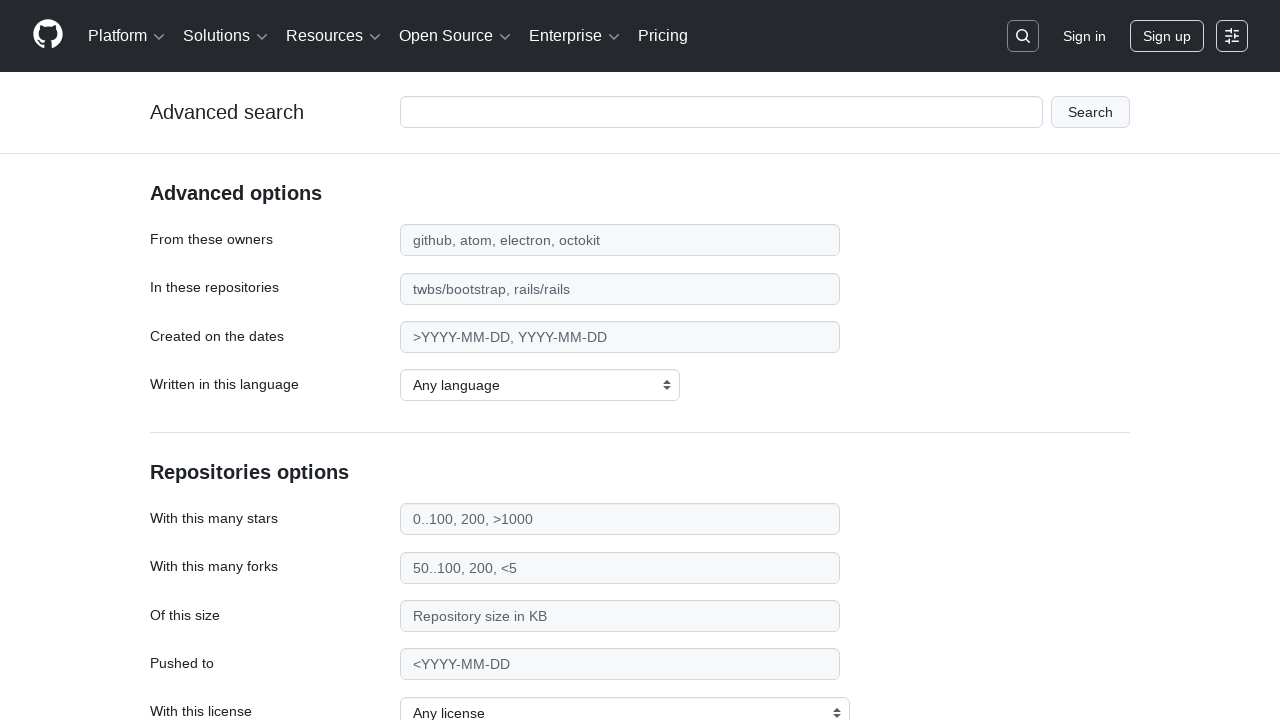

Filled search term field with 'web-scraping' on #adv_code_search input.js-advanced-search-input
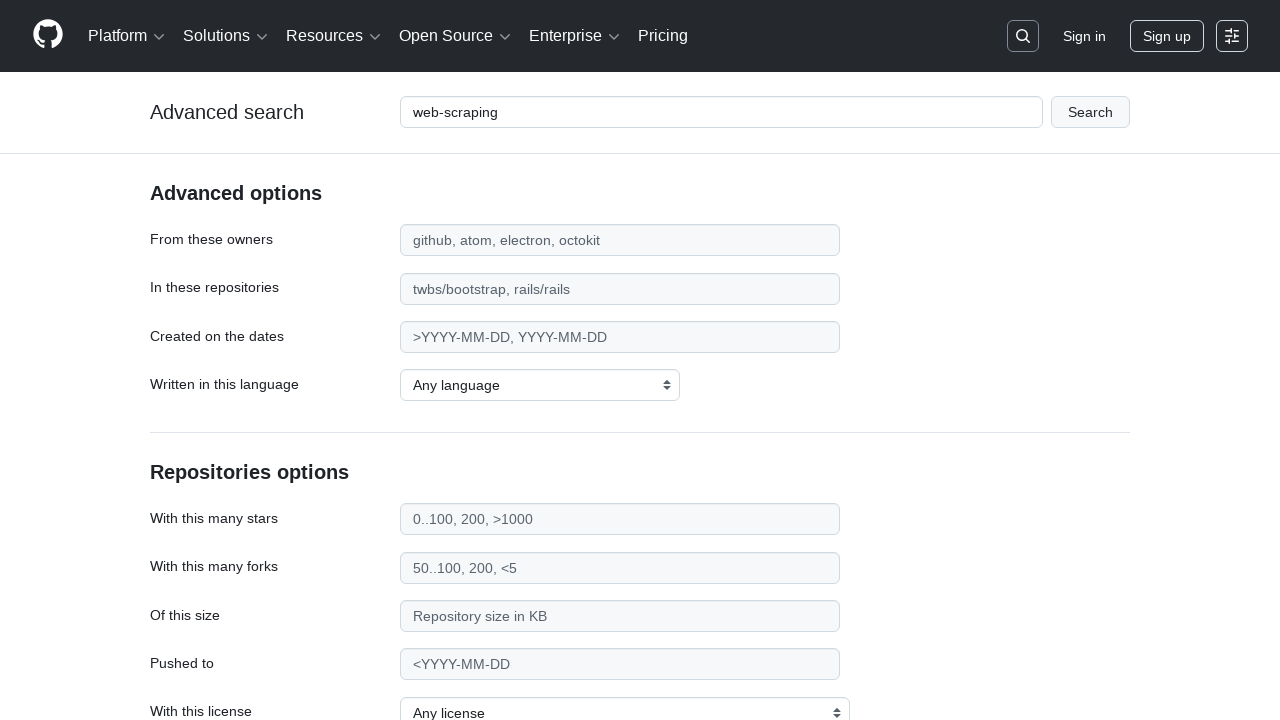

Filled repository owner field with 'microsoft' on #search_from
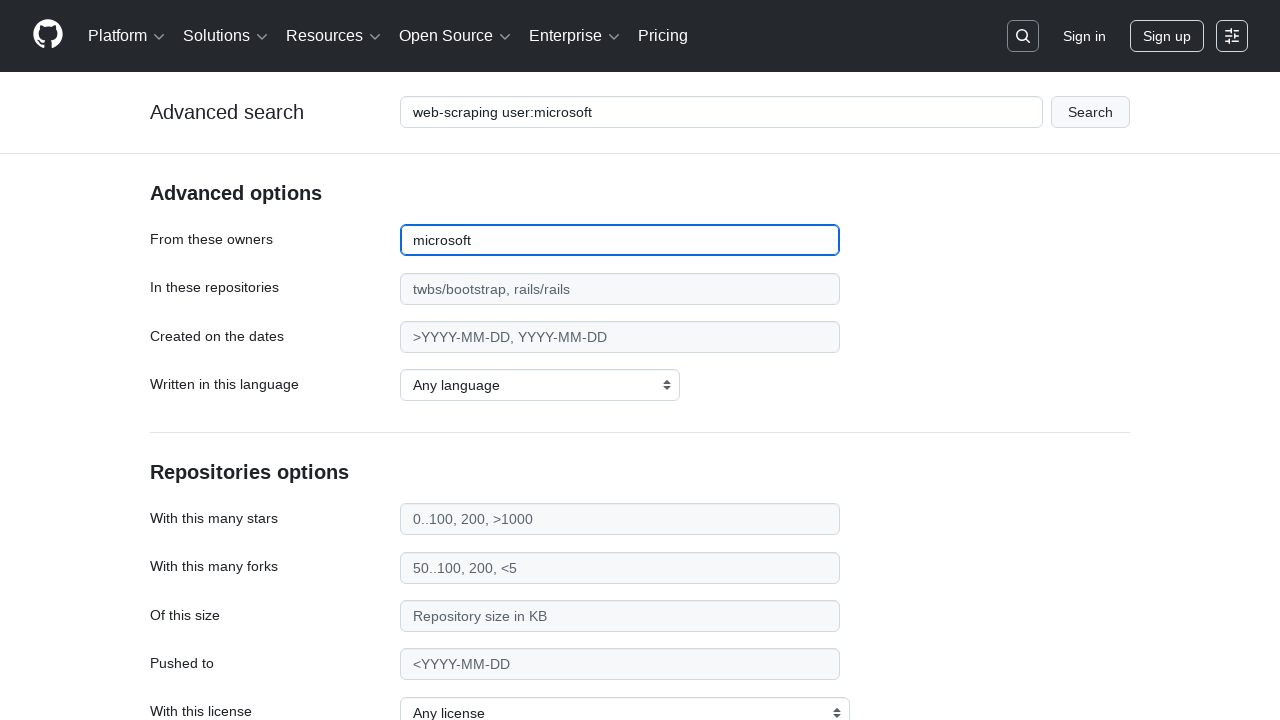

Filled date filter field with '>2020' on #search_date
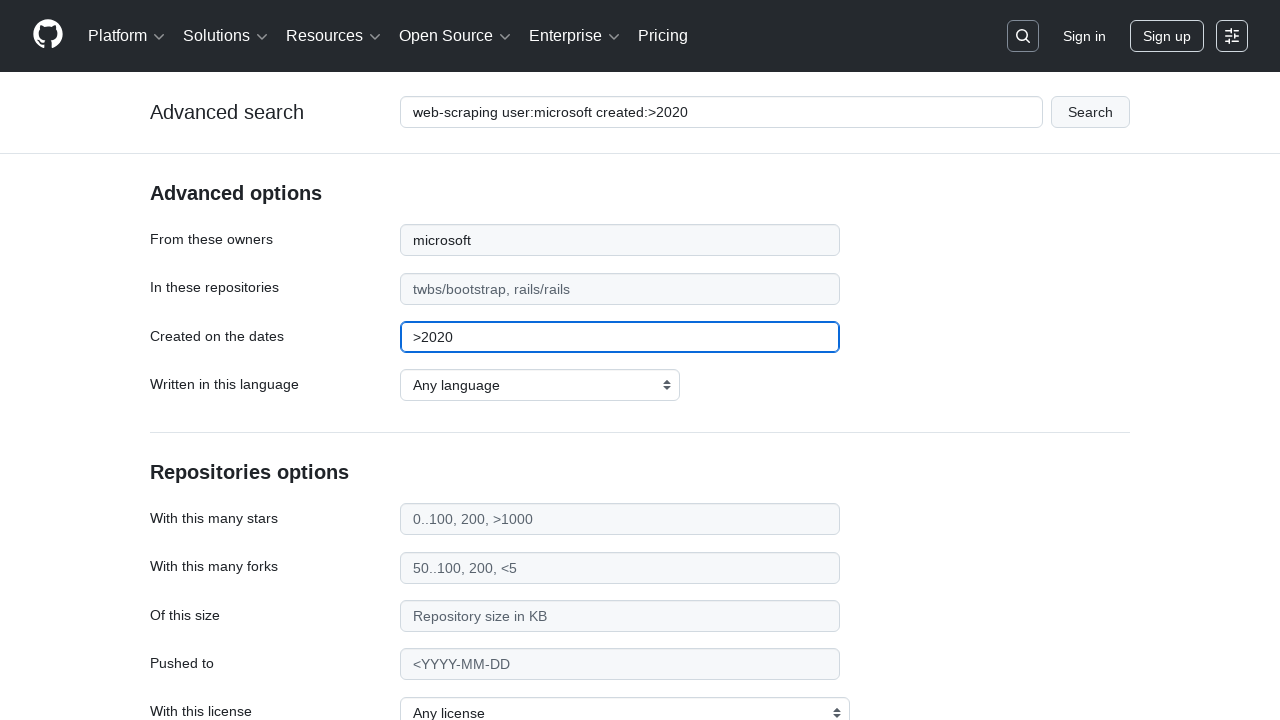

Selected 'Python' from programming language dropdown on select#search_language
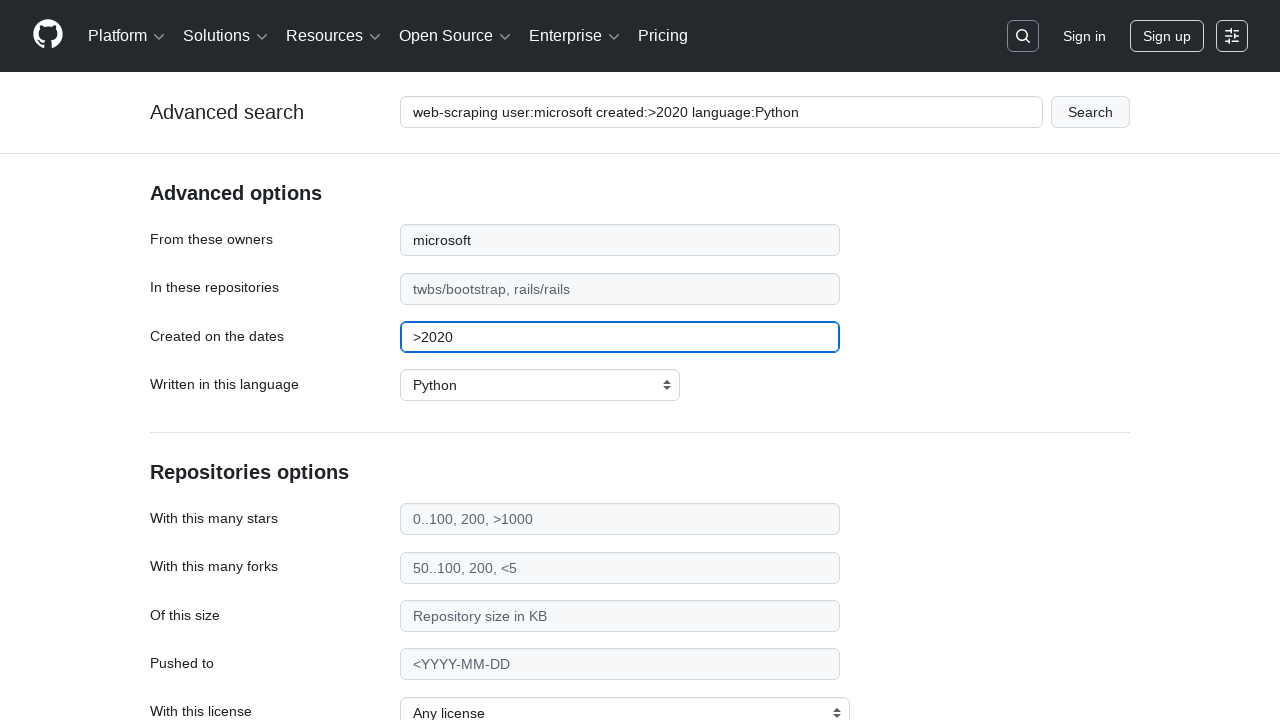

Clicked submit button to execute advanced search at (1090, 112) on #adv_code_search button[type="submit"]
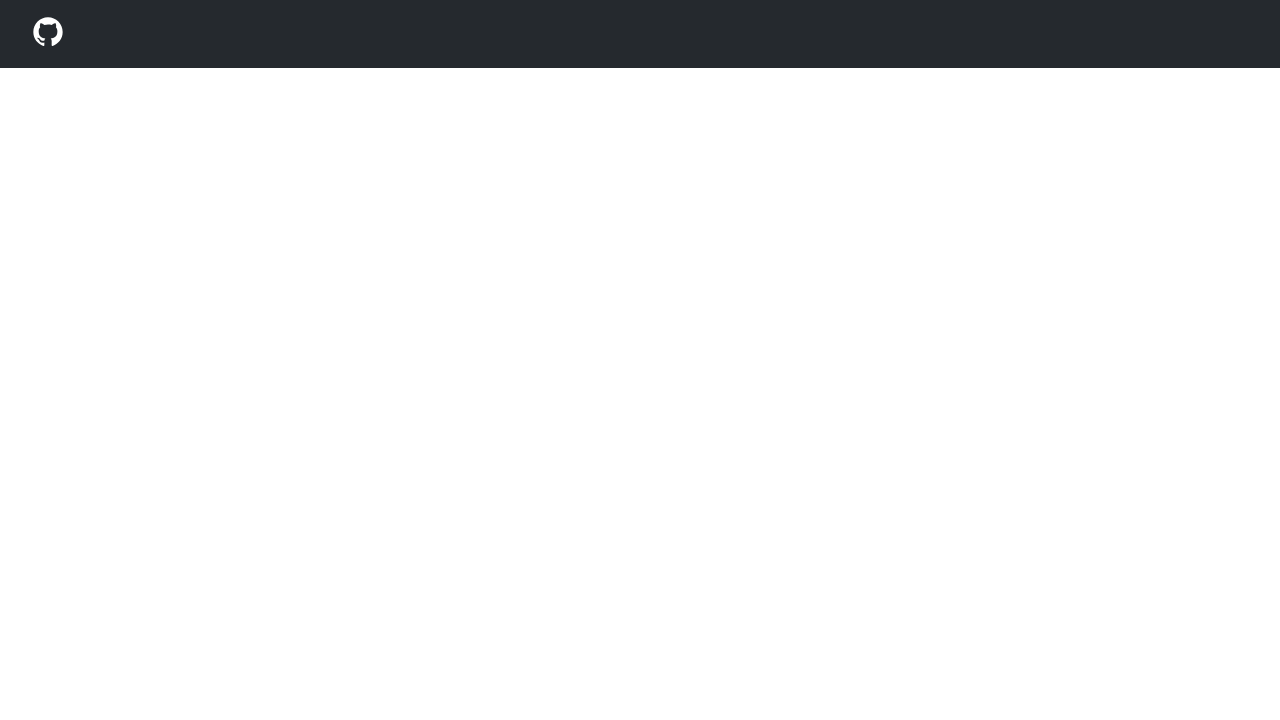

Search results loaded - network idle state reached
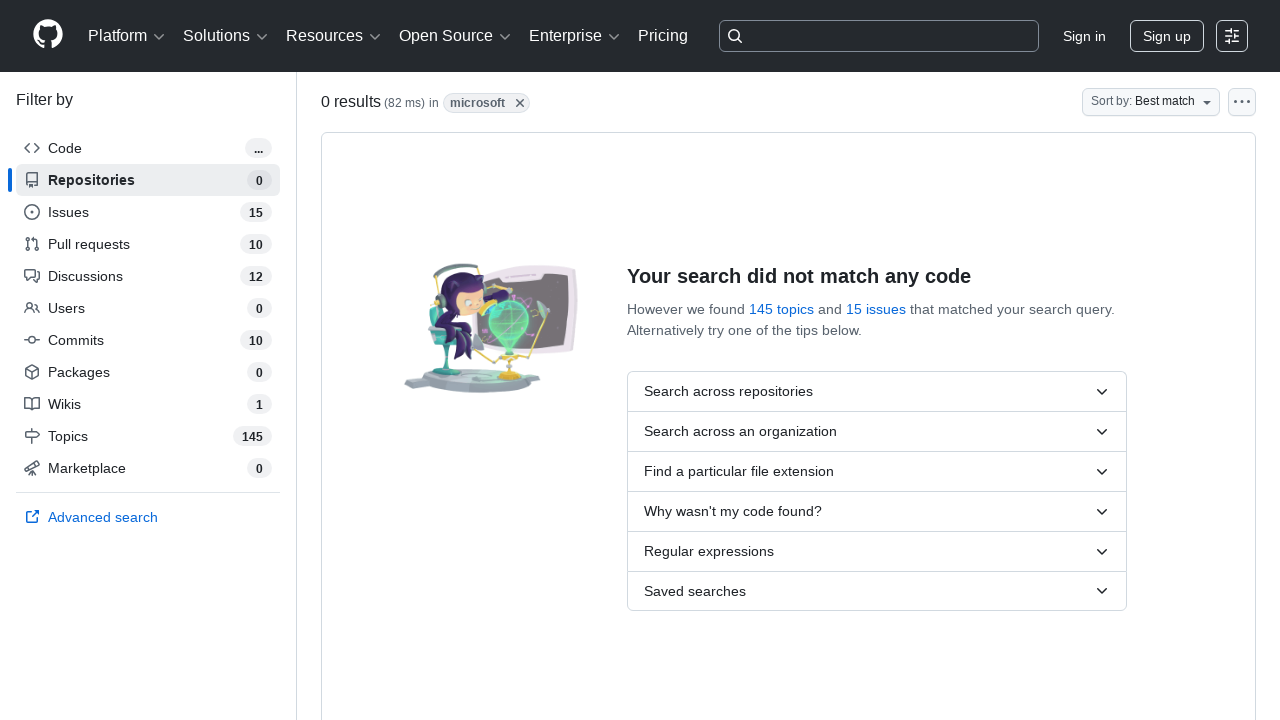

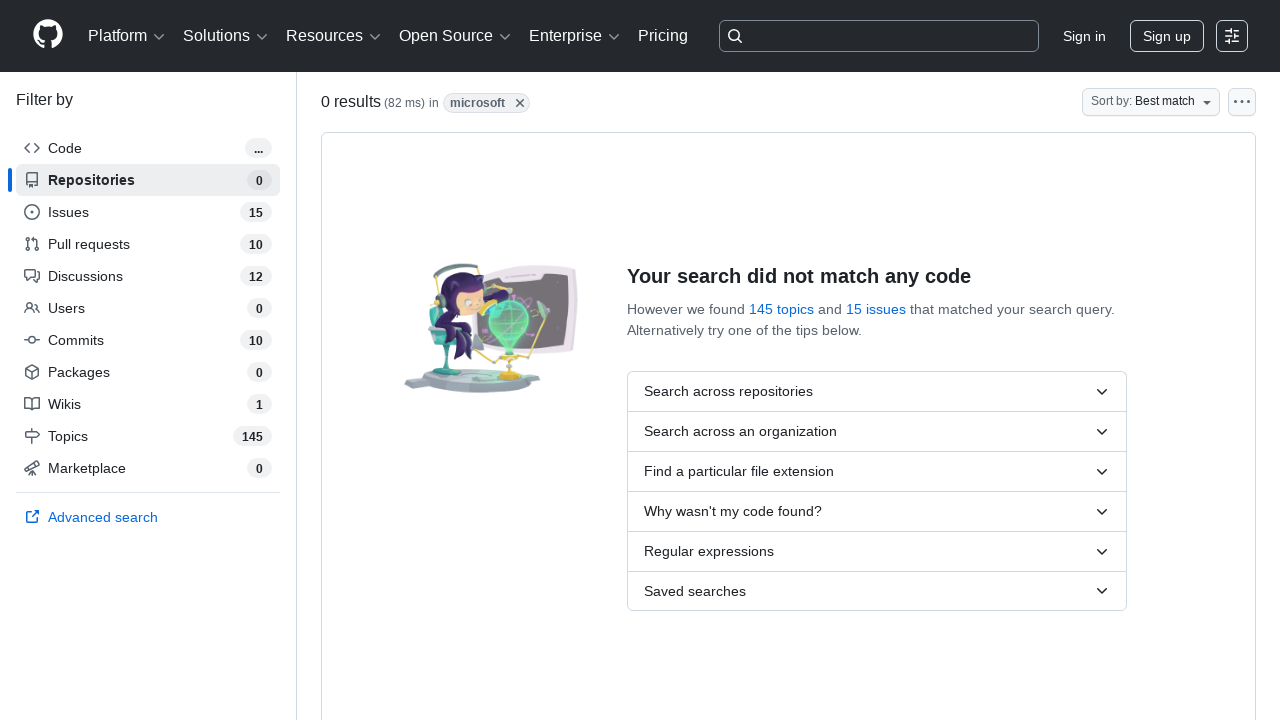